Tests dropdown selection functionality by selecting a country option from a dropdown menu using its value attribute

Starting URL: https://practice.expandtesting.com/dropdown

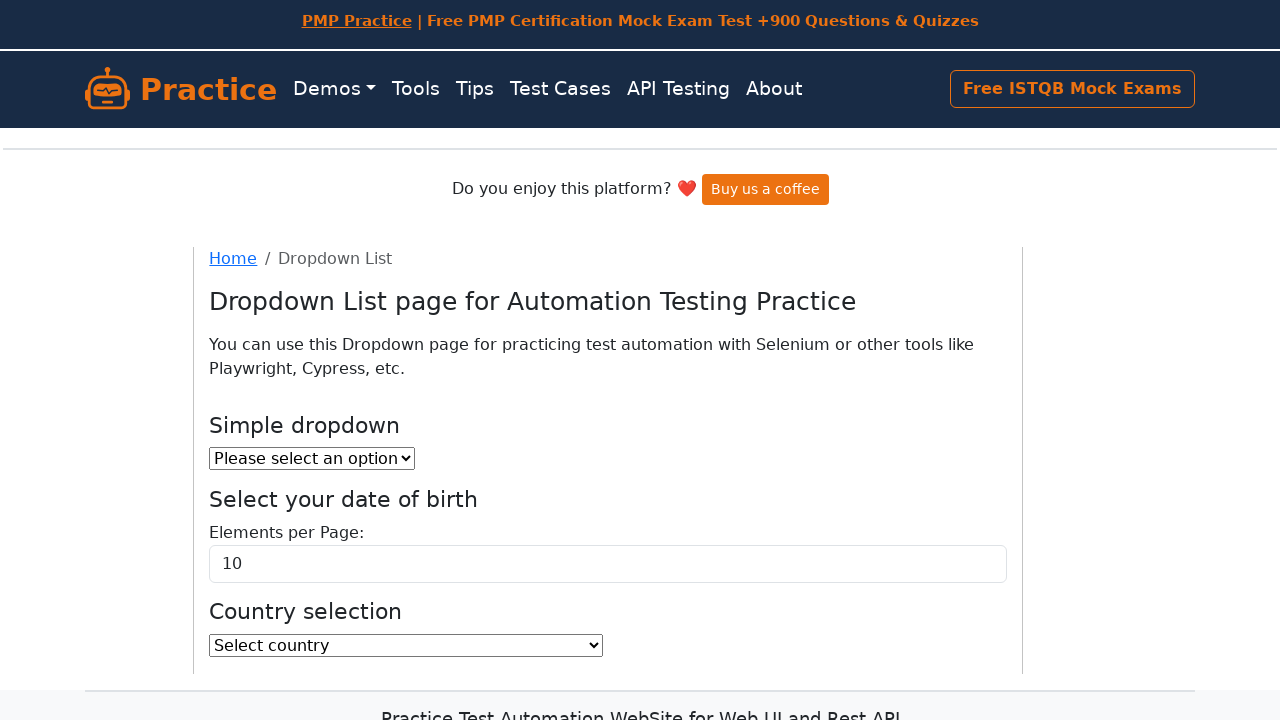

Selected country 'BE' (Belgium) from dropdown menu using value attribute on xpath=//select[@id='country']
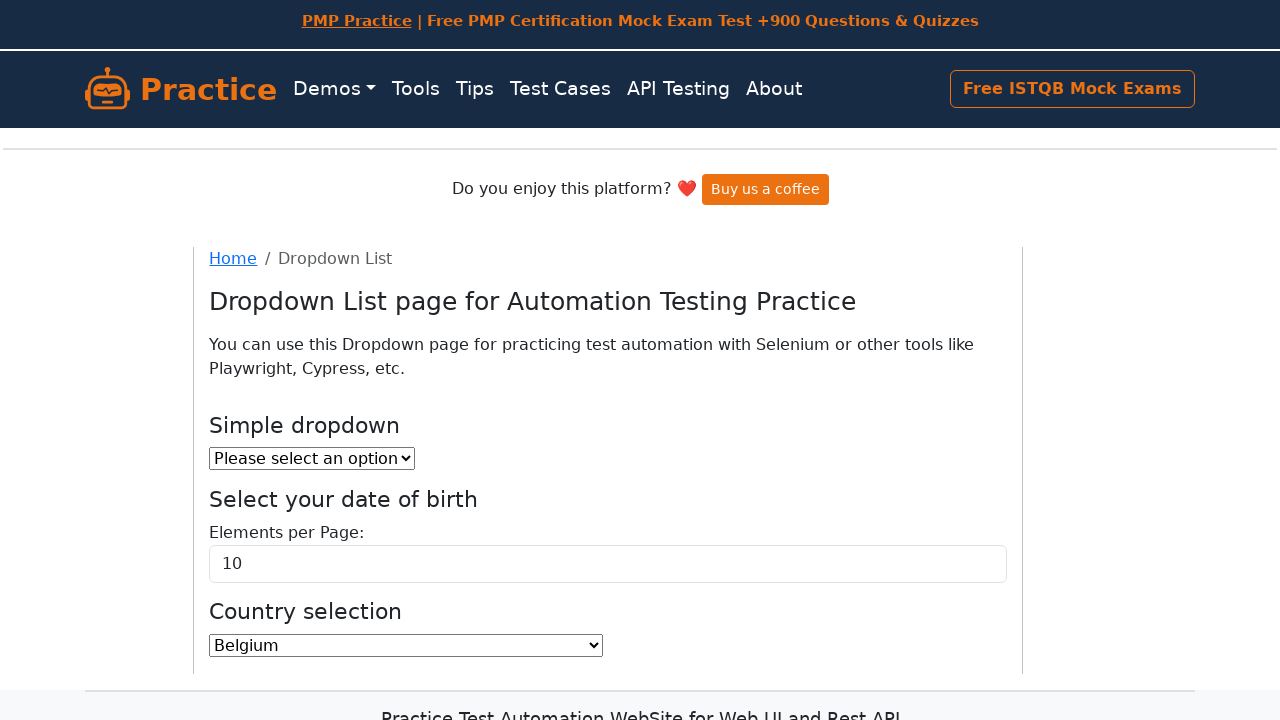

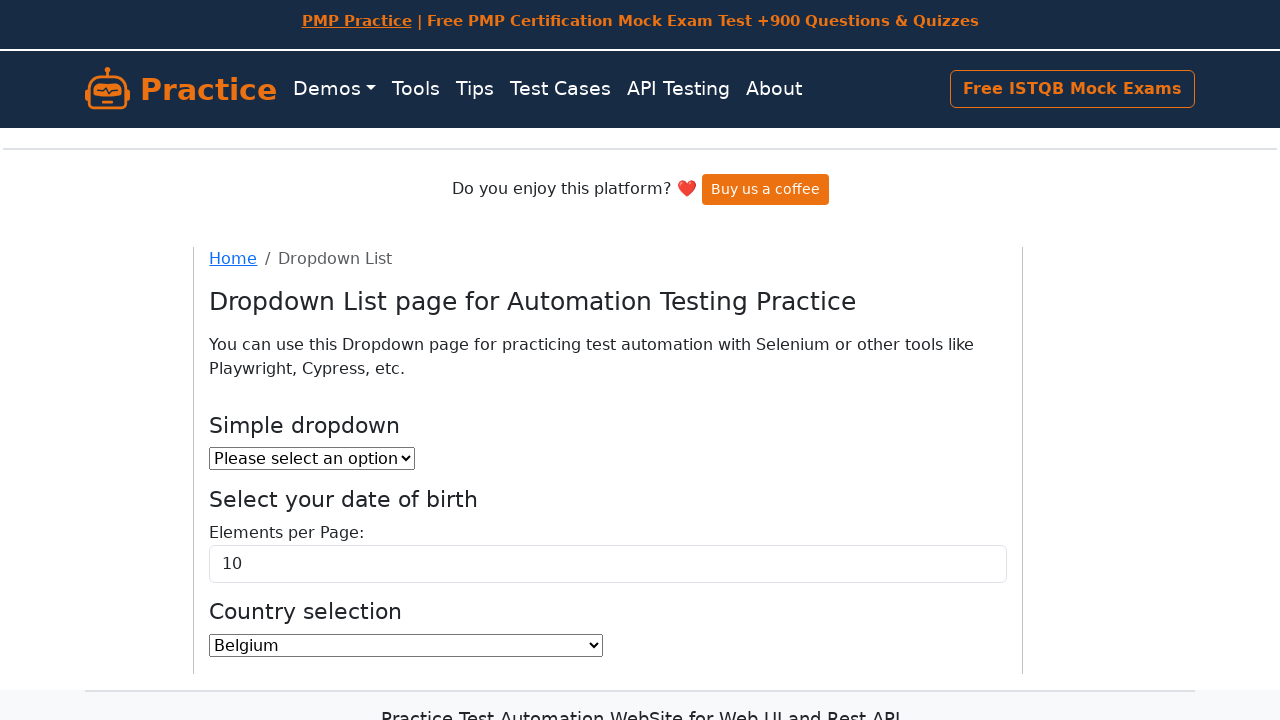